Navigates to the OrangeHRM demo site to verify the page loads correctly

Starting URL: https://opensource-demo.orangehrmlive.com/

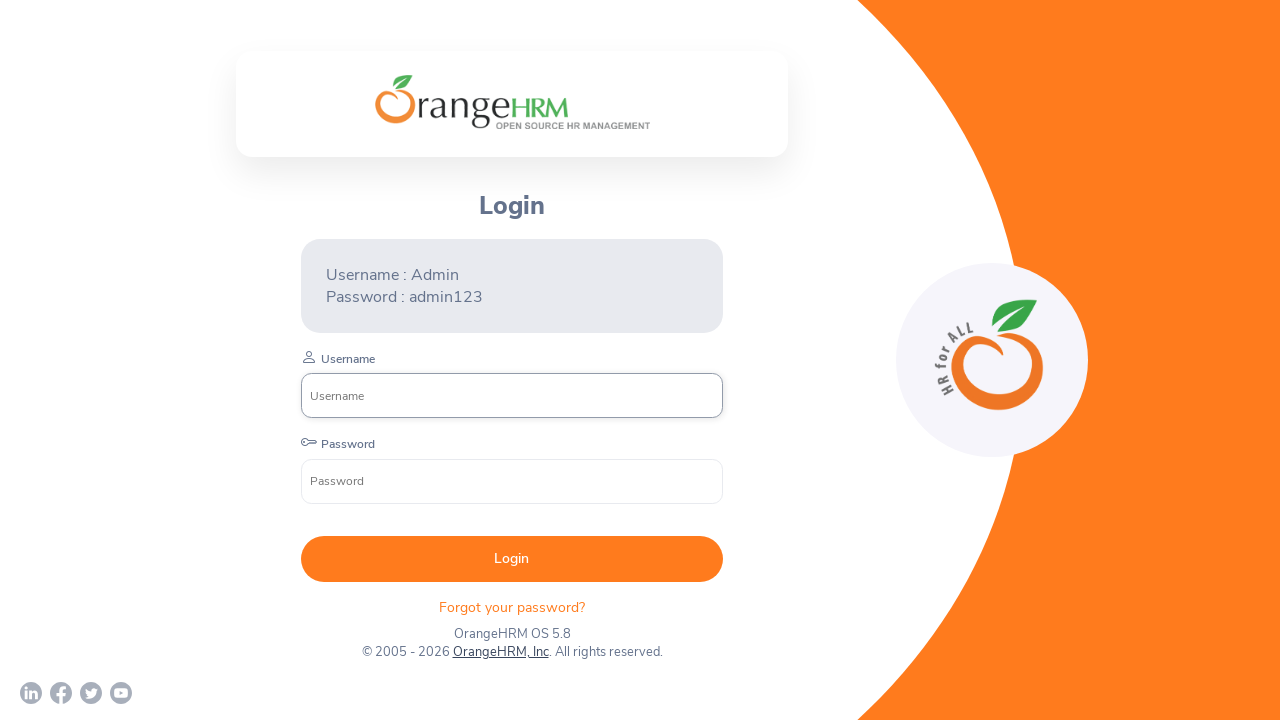

OrangeHRM demo site page fully loaded with network idle
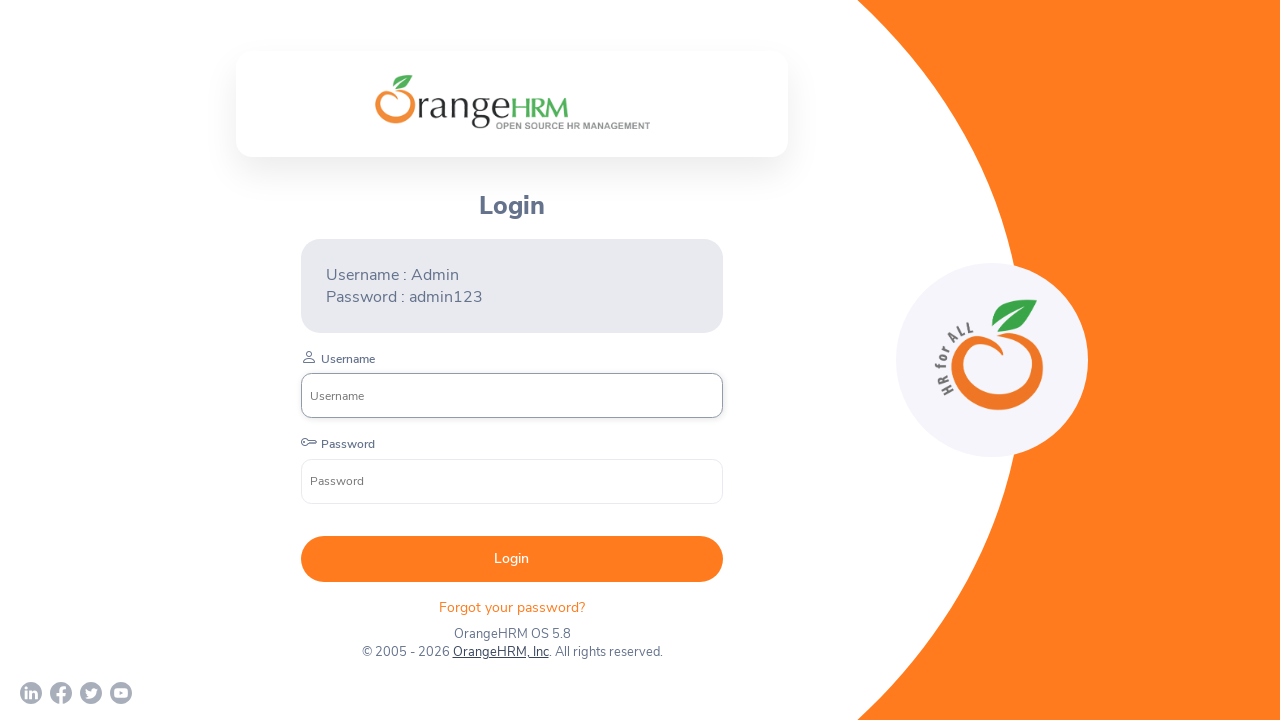

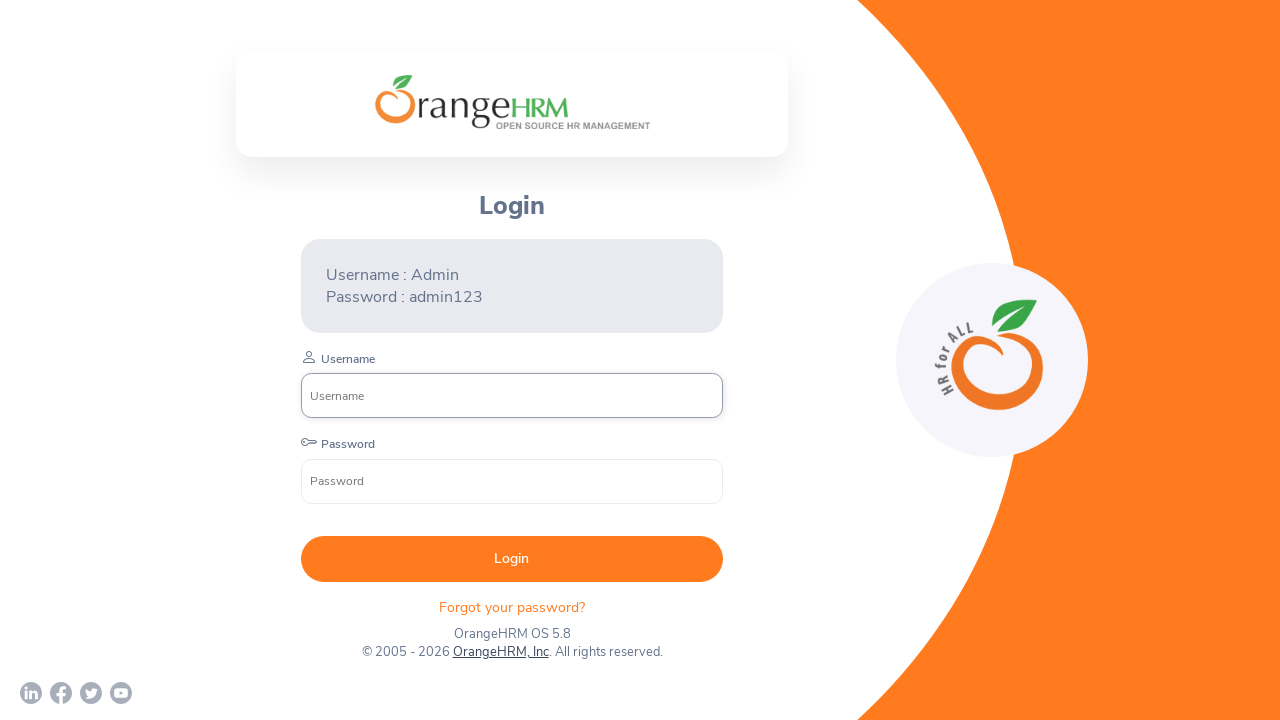